Verifies that the OrangeHRM login page title contains "OrangeHRM" text

Starting URL: https://opensource-demo.orangehrmlive.com/web/index.php/auth/login

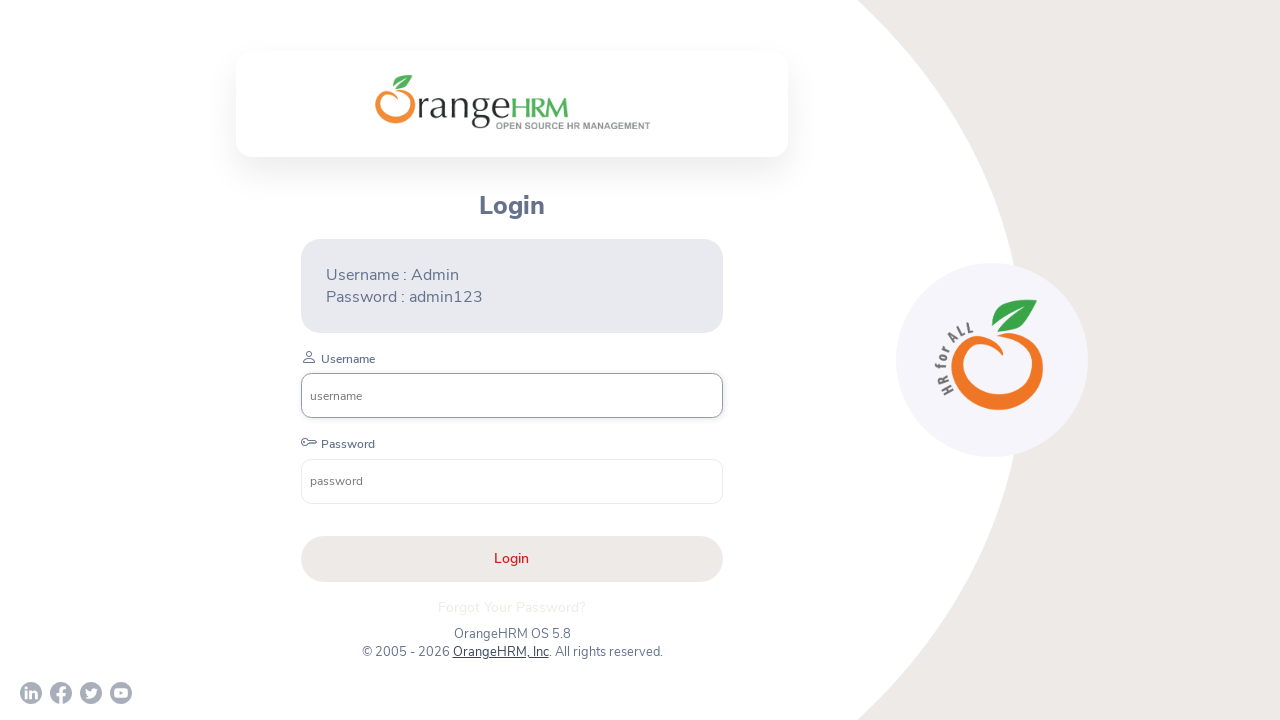

Waited for page to load (domcontentloaded state)
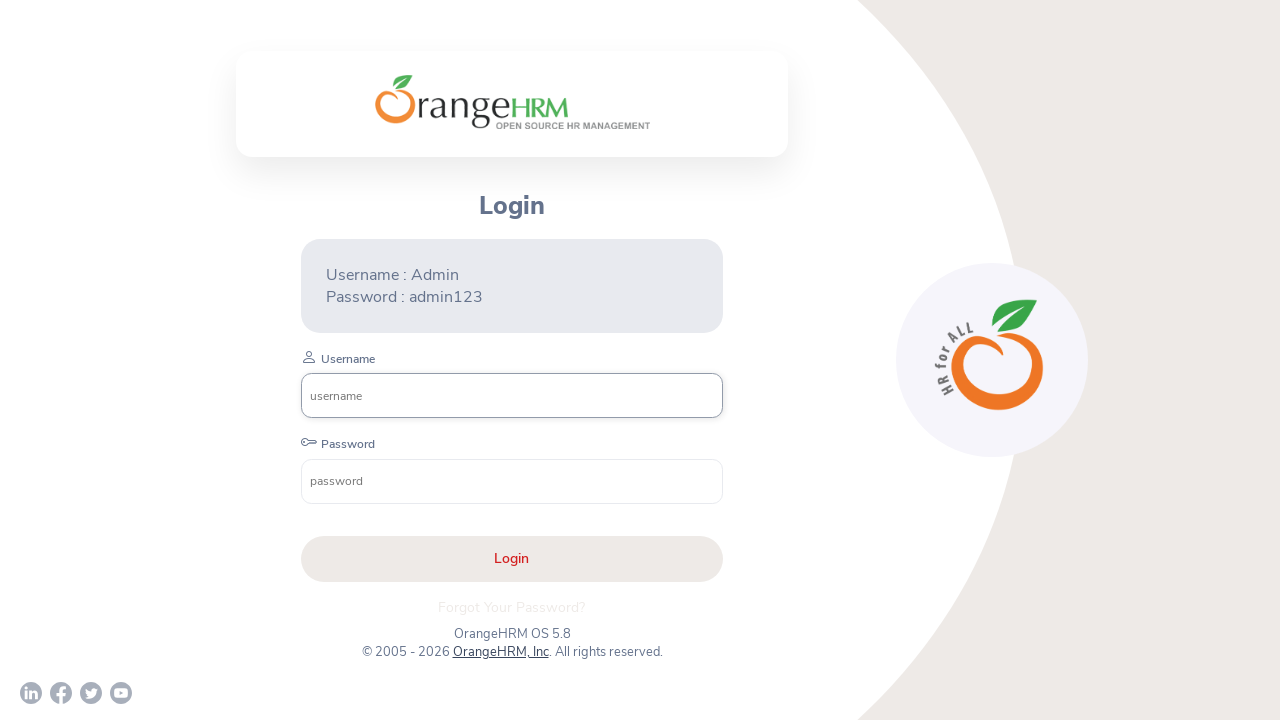

Retrieved page title: OrangeHRM
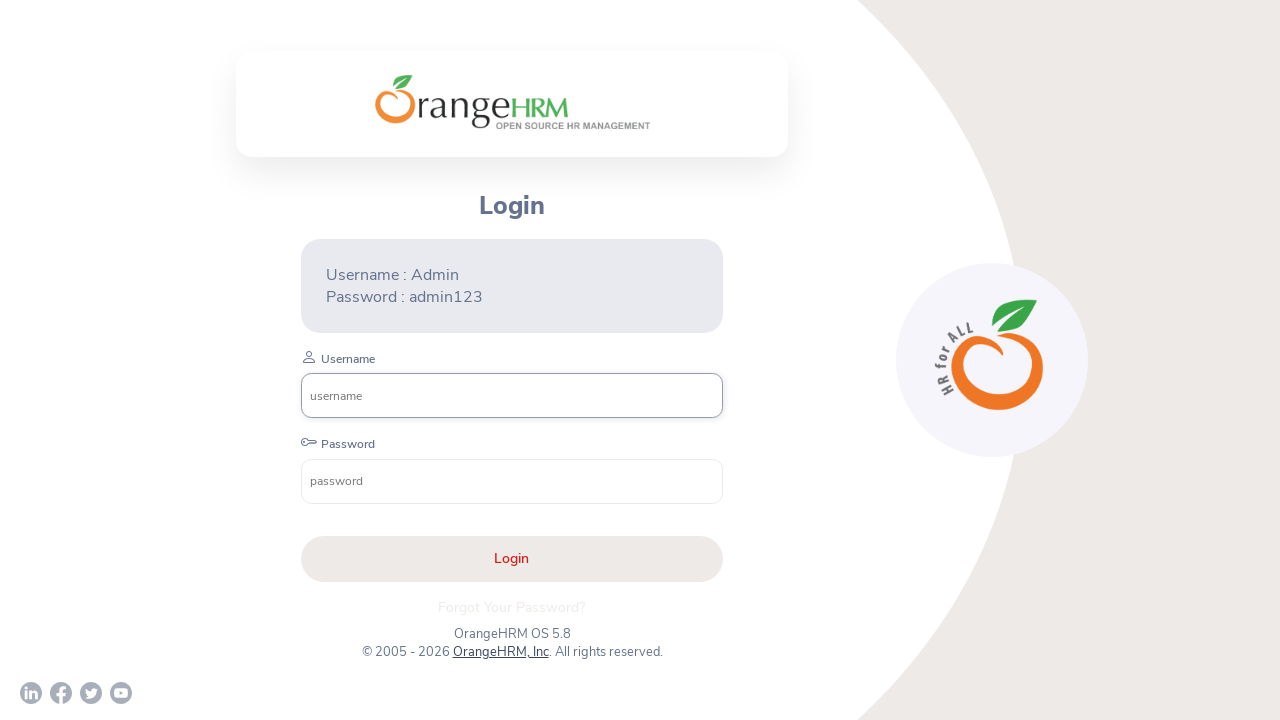

Verified that page title contains 'OrangeHRM'
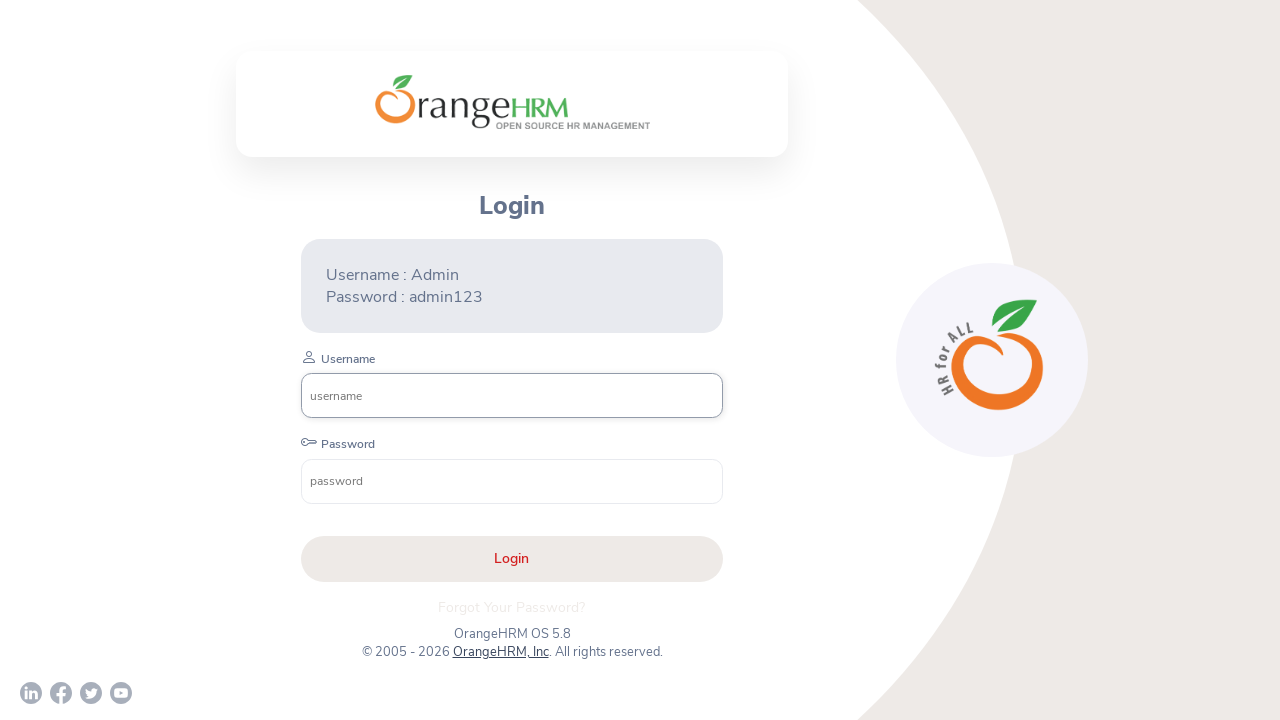

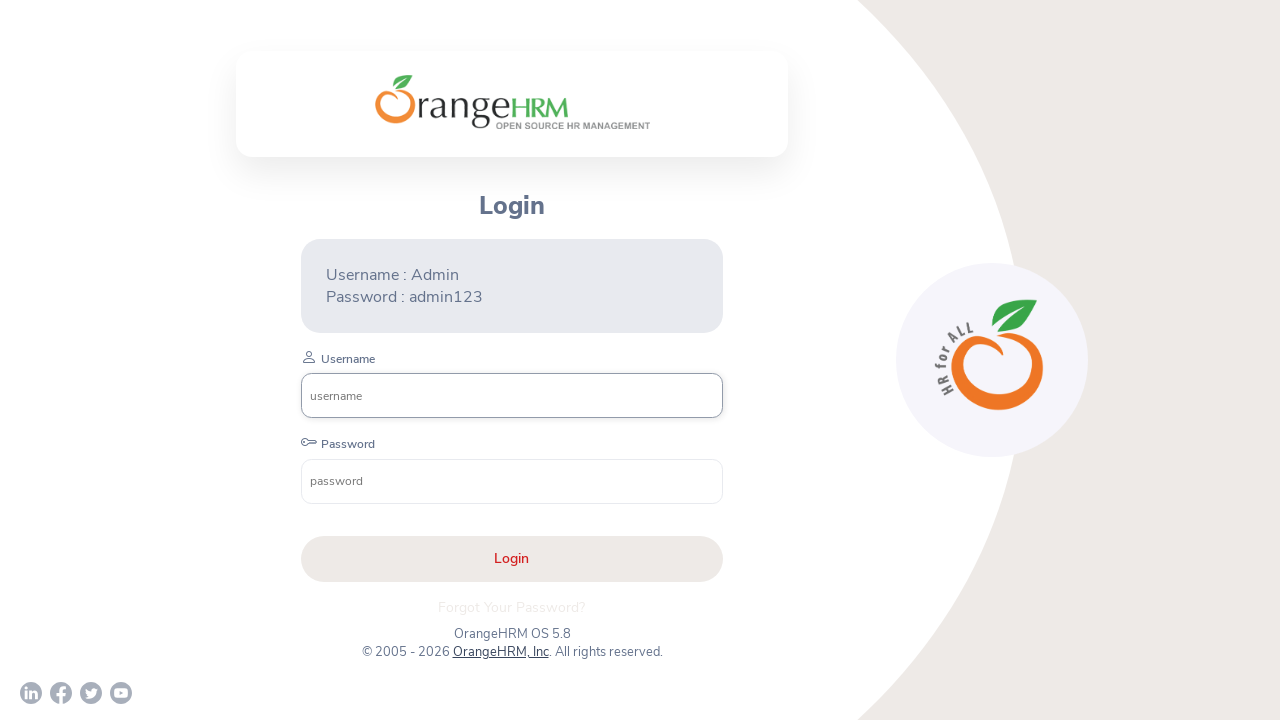